Tests window handling by clicking a link that opens a new browser window and switching between windows

Starting URL: https://the-internet.herokuapp.com/windows

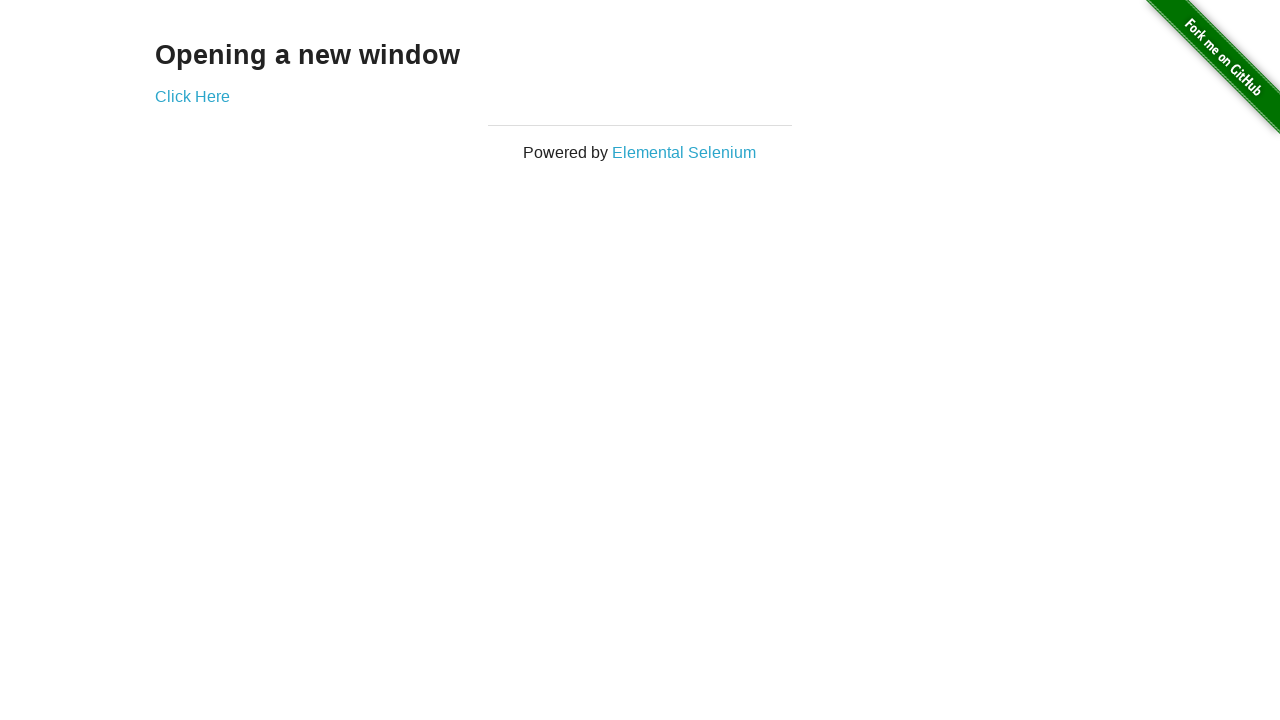

Clicked link to open new window at (192, 96) on a[href='/windows/new']
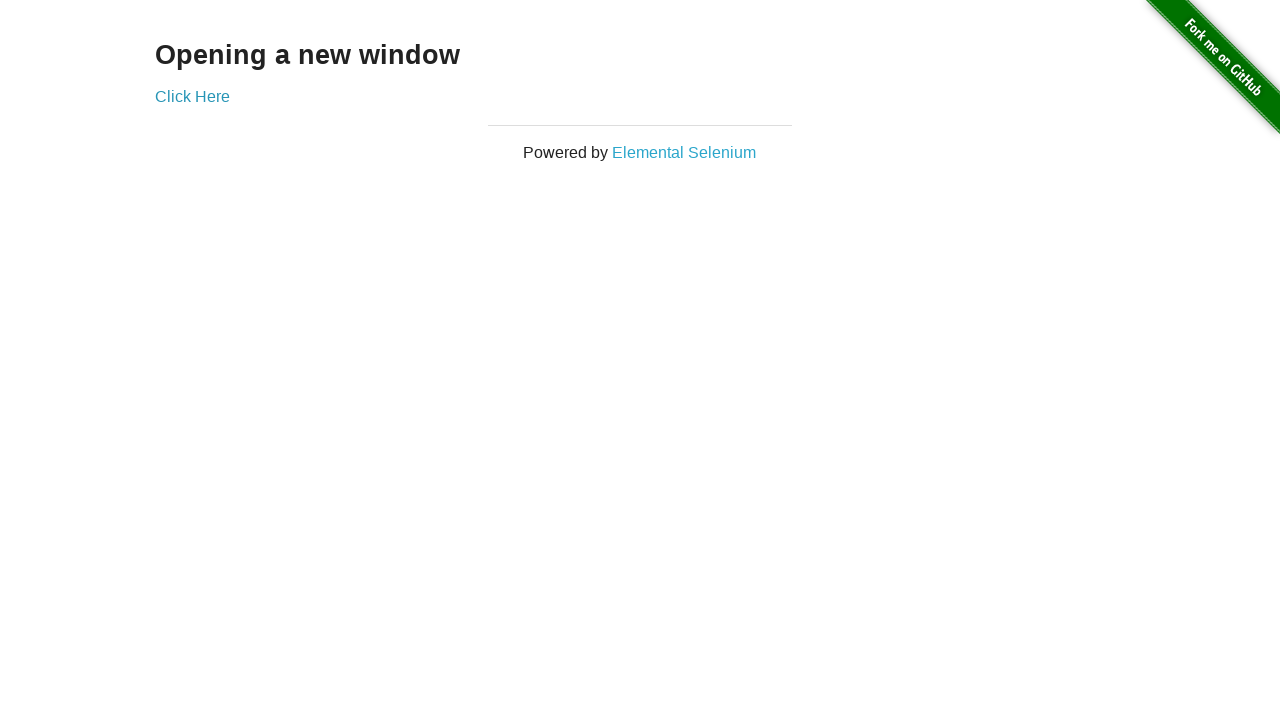

New window opened and captured
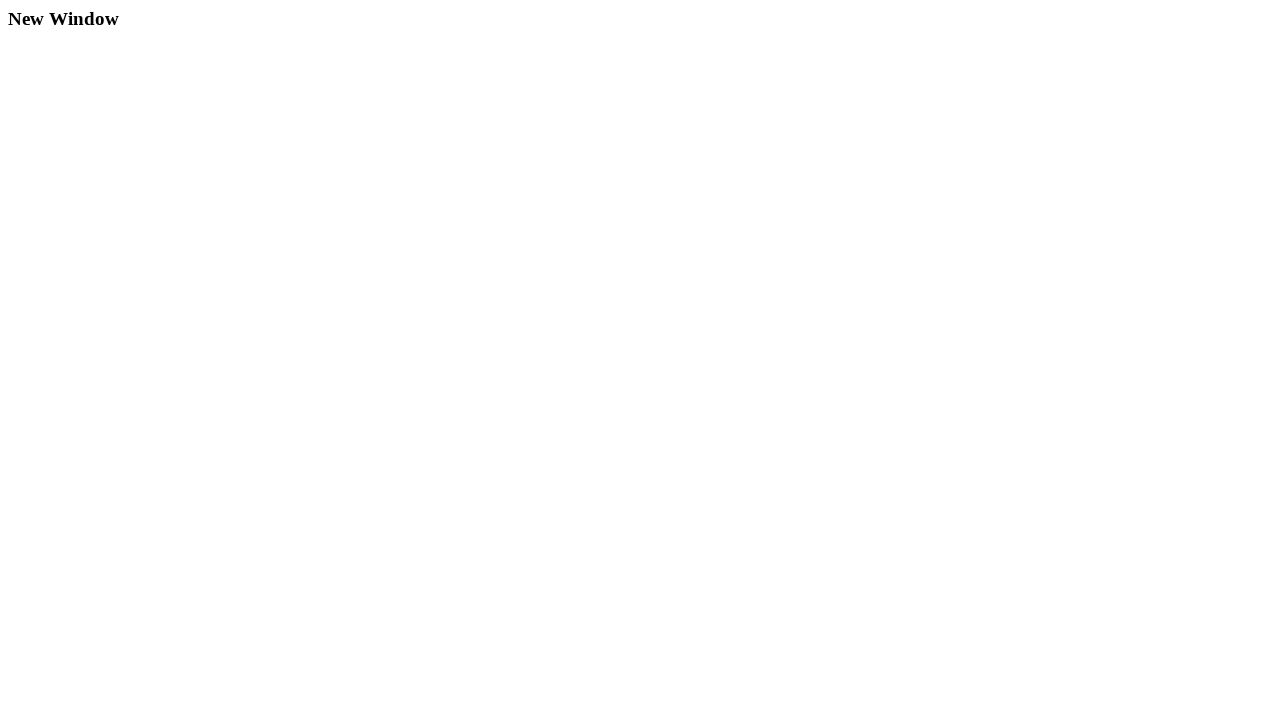

New window finished loading
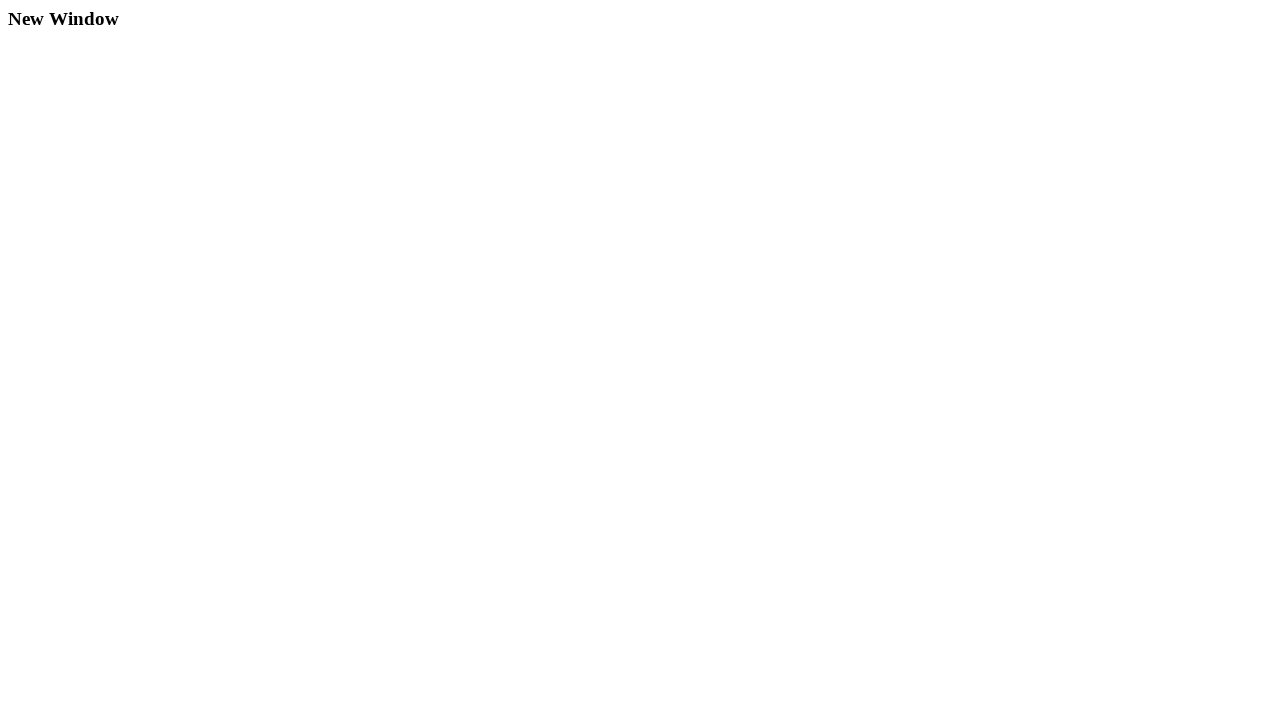

Switched back to original window
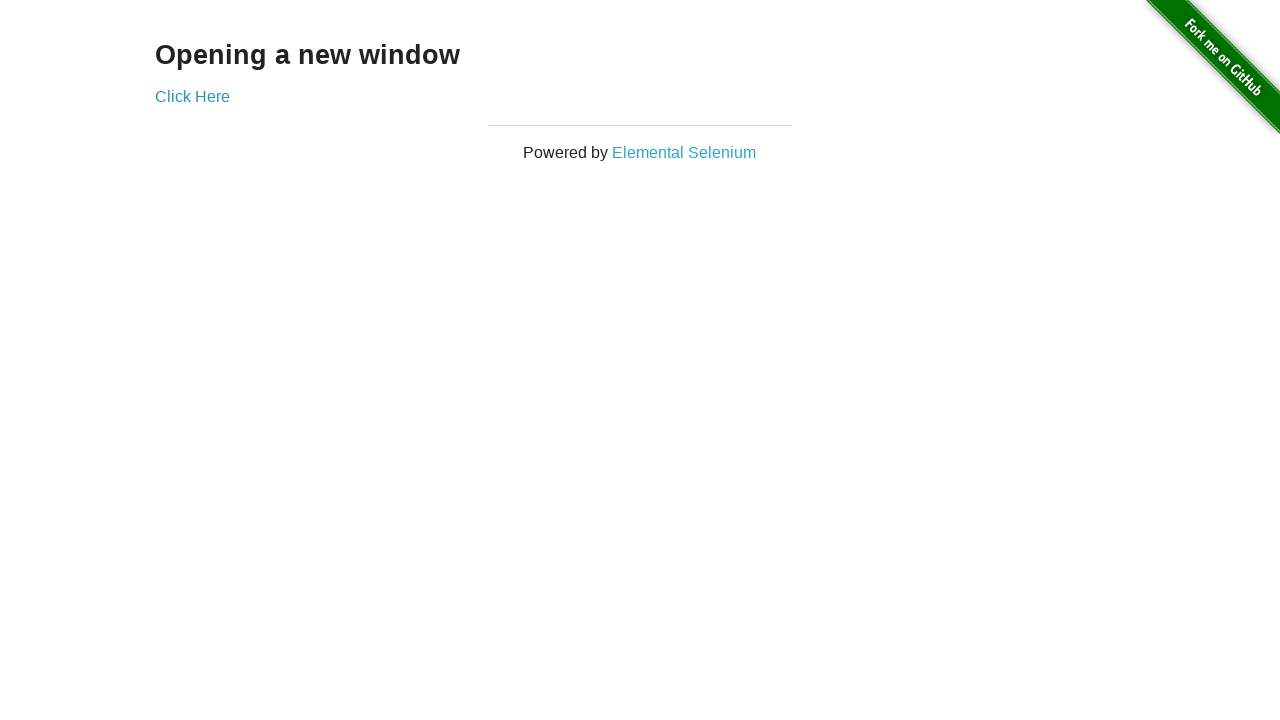

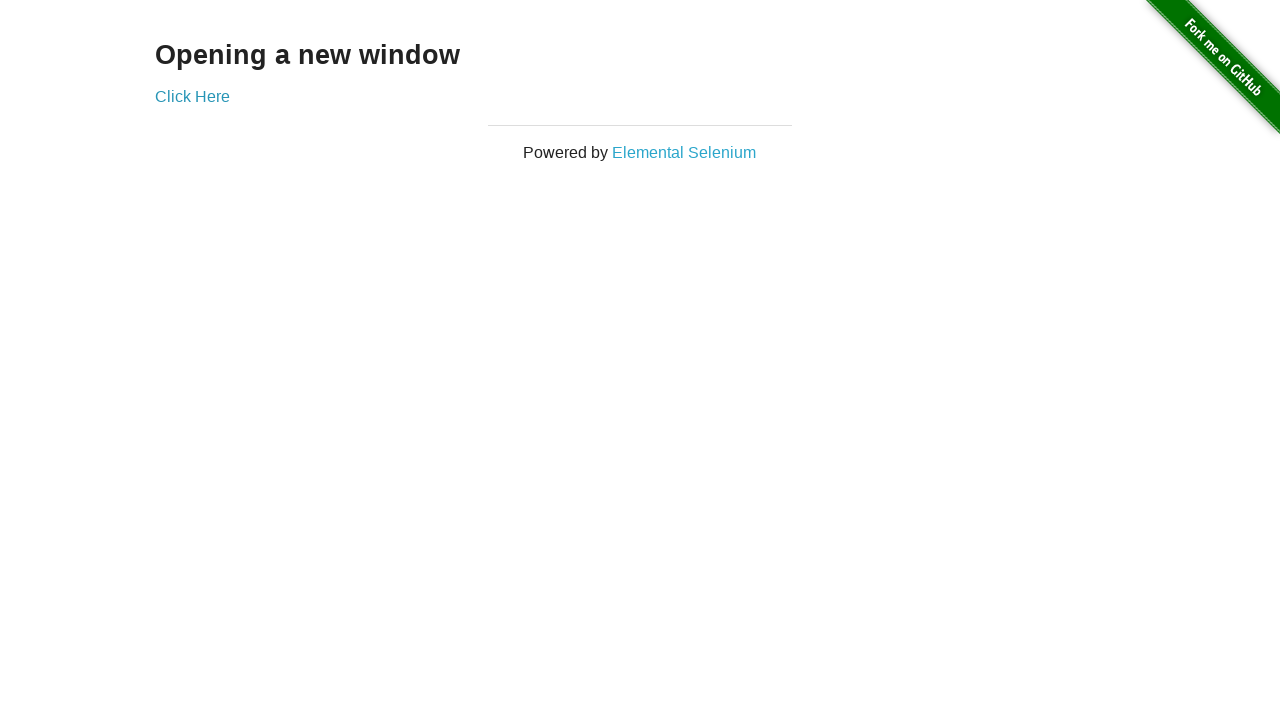